Tests the DemoQA homepage by clicking on the first card (Elements section) and verifying the "Elements" text is displayed correctly

Starting URL: https://demoqa.com/

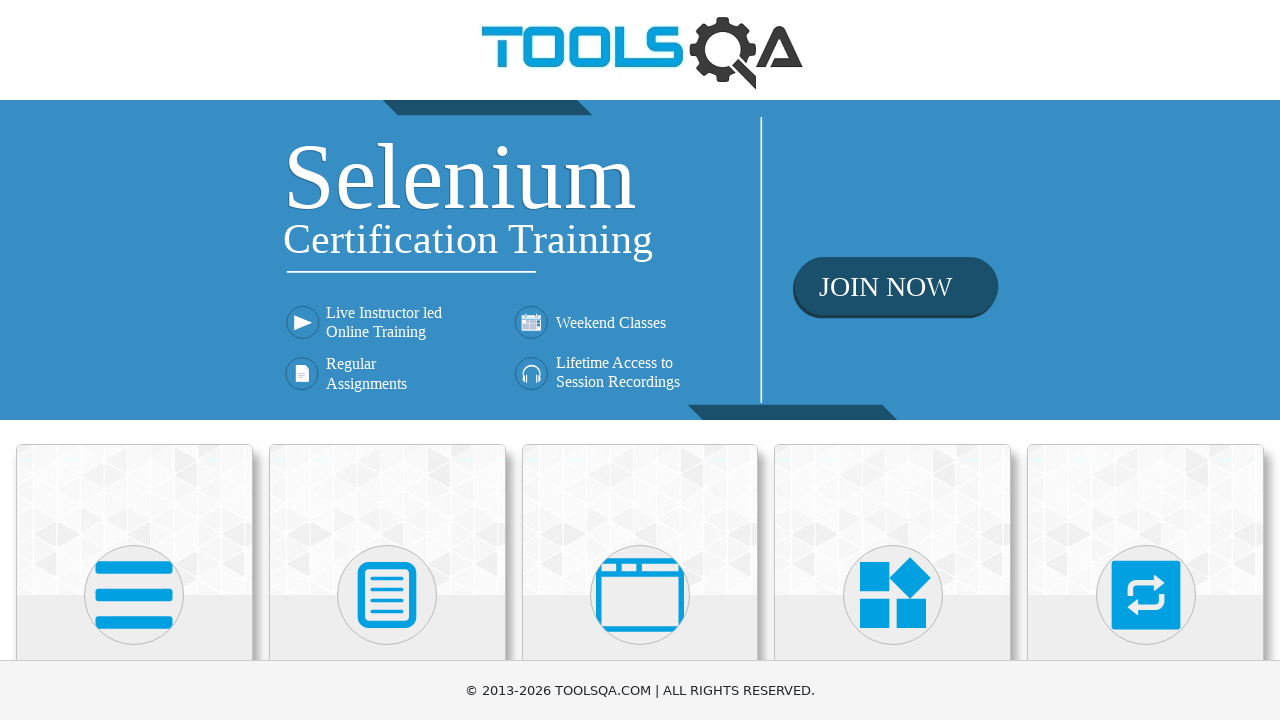

Navigated to DemoQA homepage
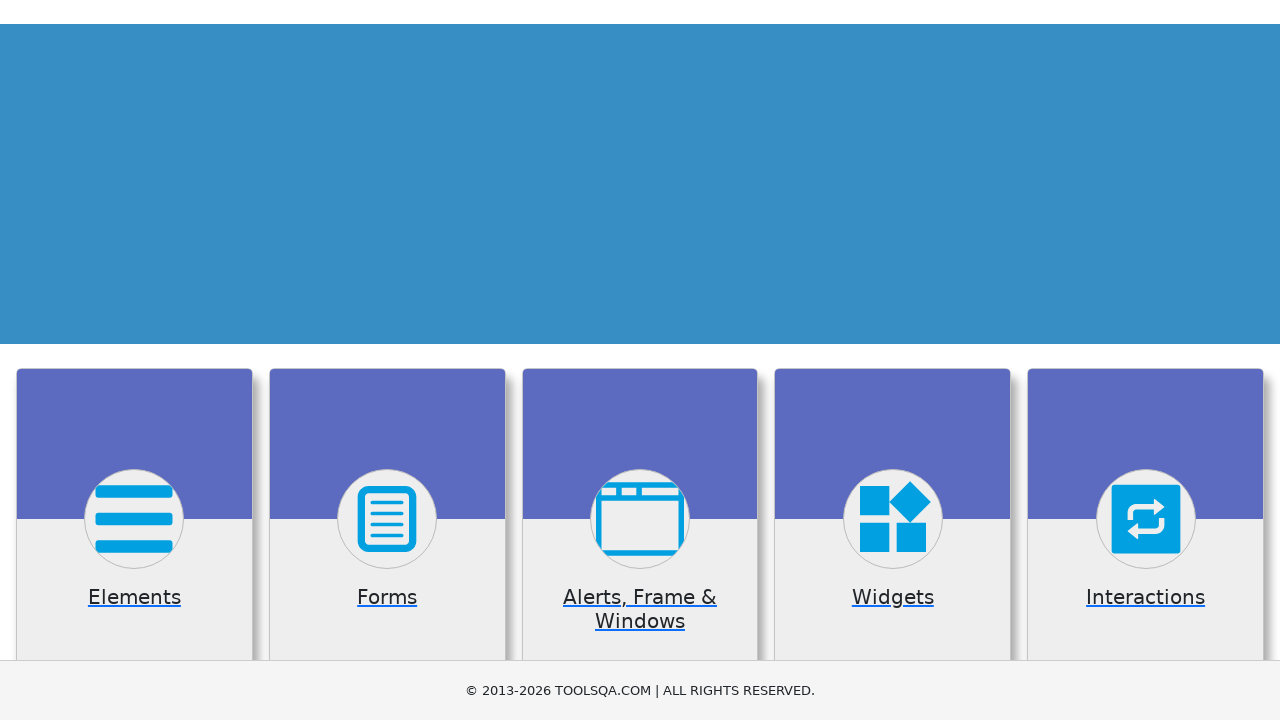

Clicked on the first card (Elements section) at (134, 520) on (//div[@class='card-up'])[1]
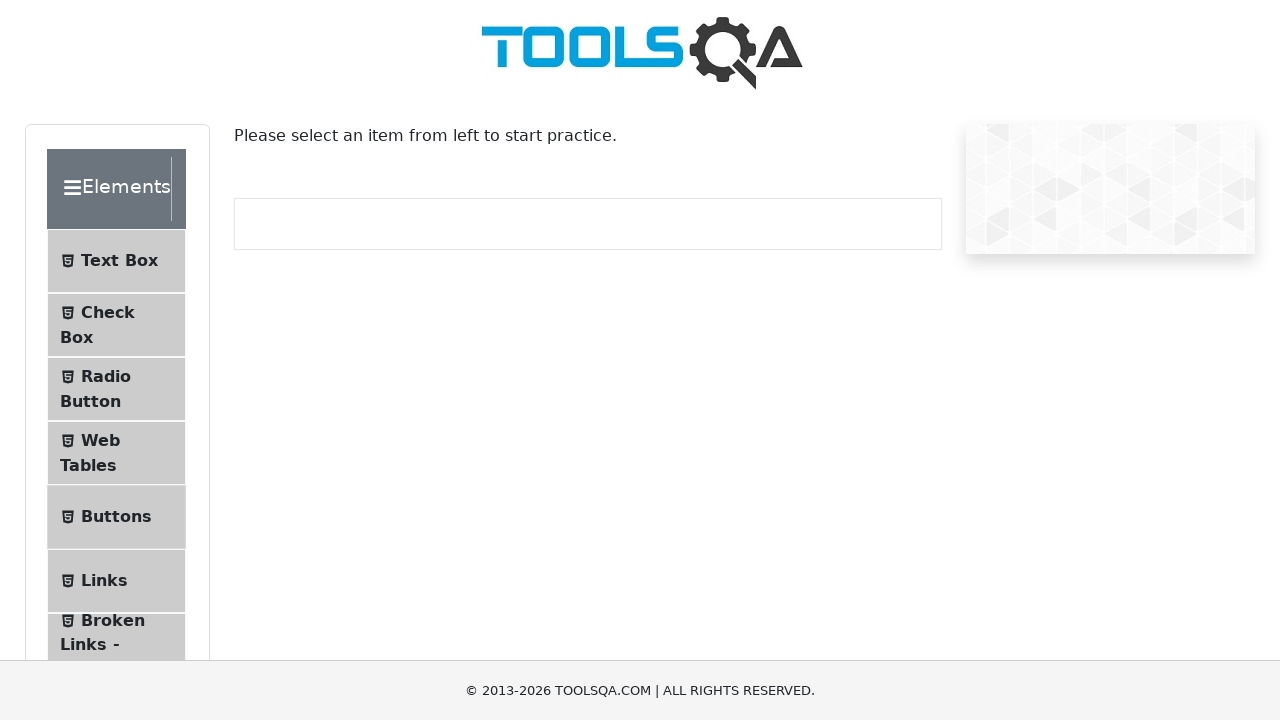

Elements text element is now visible
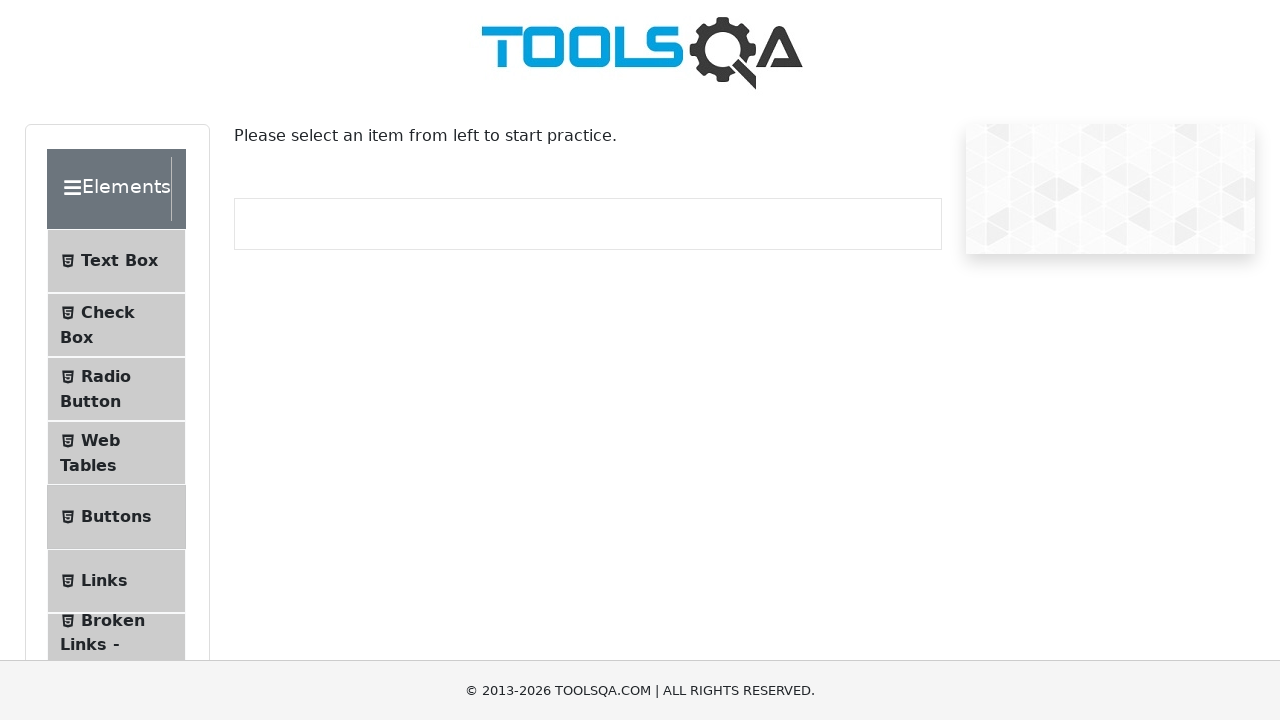

Retrieved Elements text content
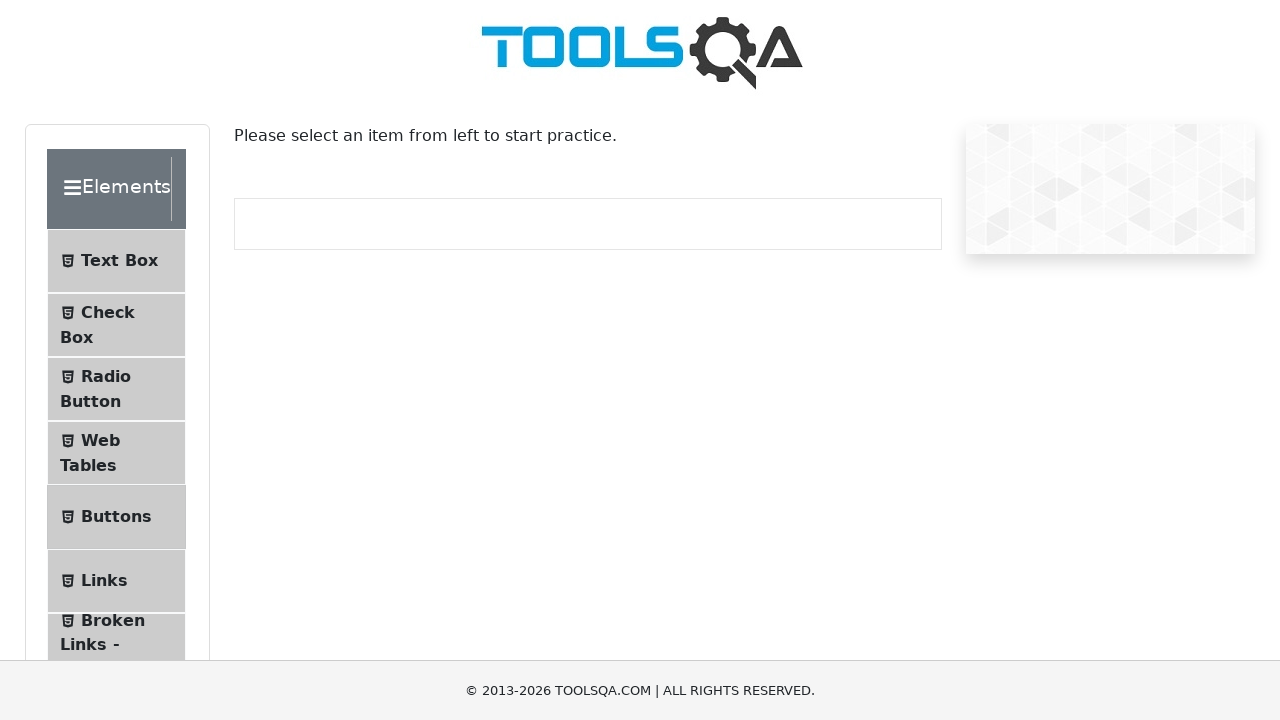

Verified 'Elements' text is displayed correctly
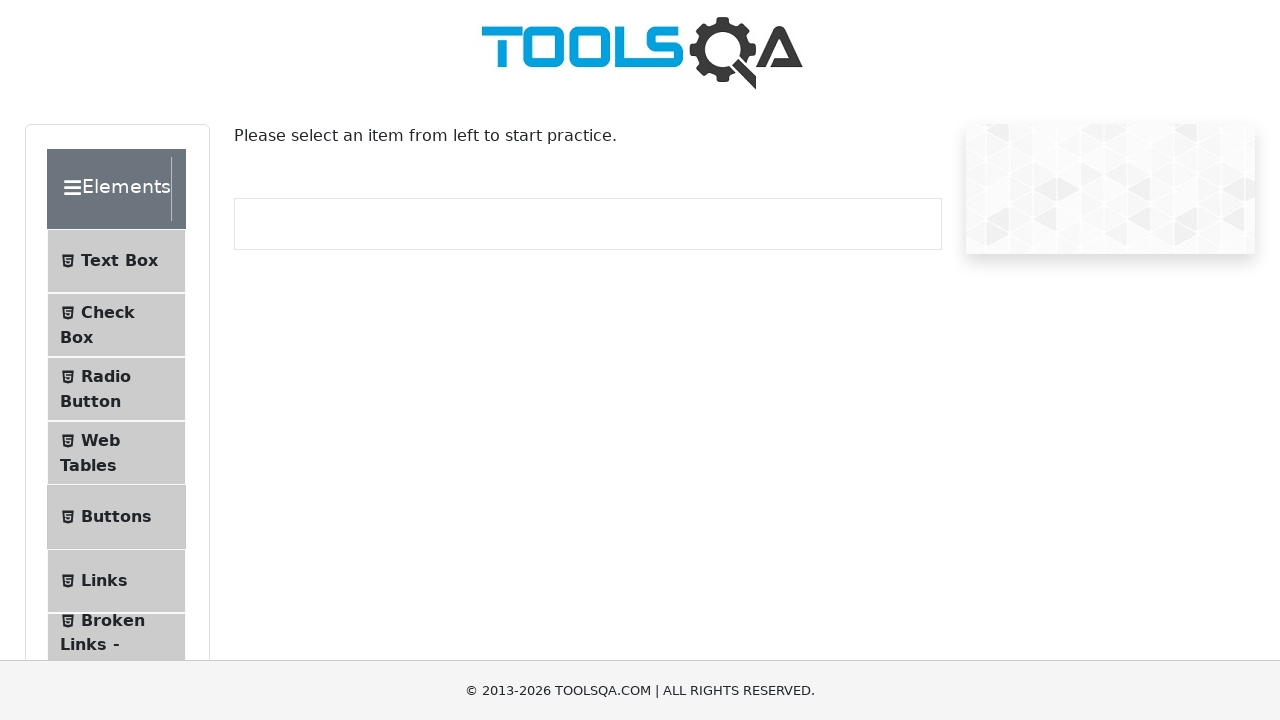

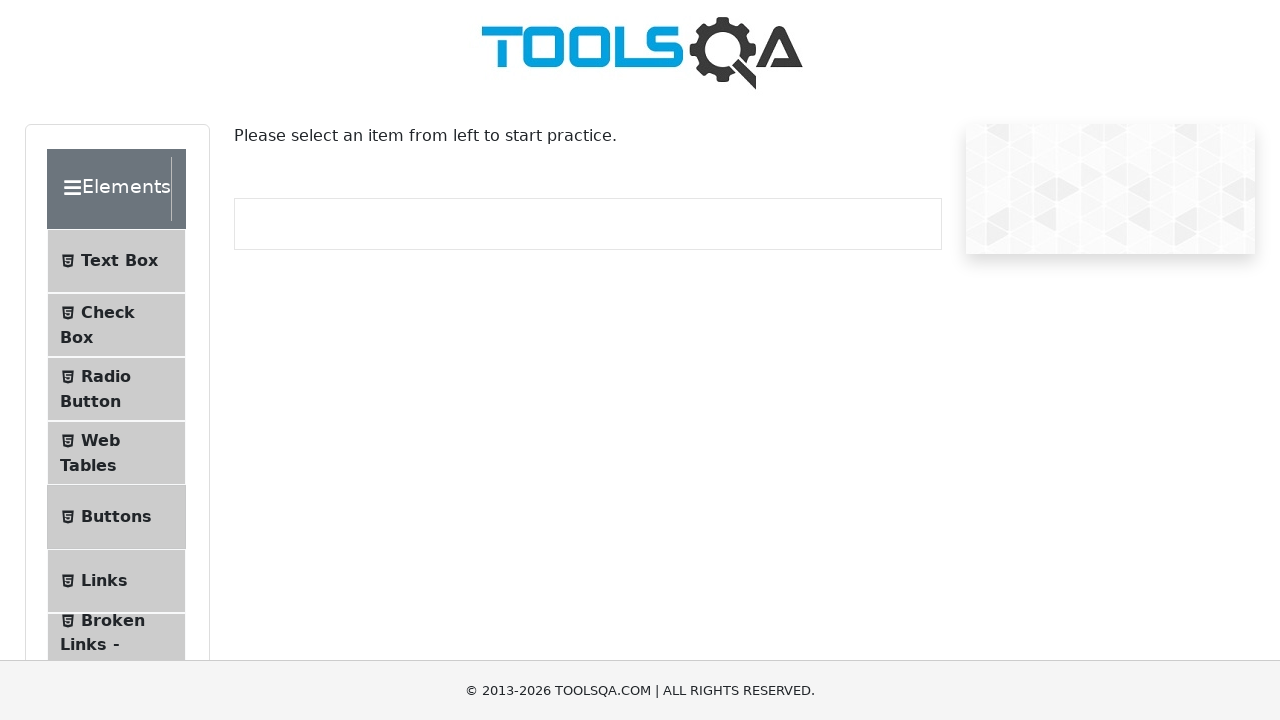